Tests entering a valid zip code and verifying that the first name field appears

Starting URL: https://www.sharelane.com/cgi-bin/register.py

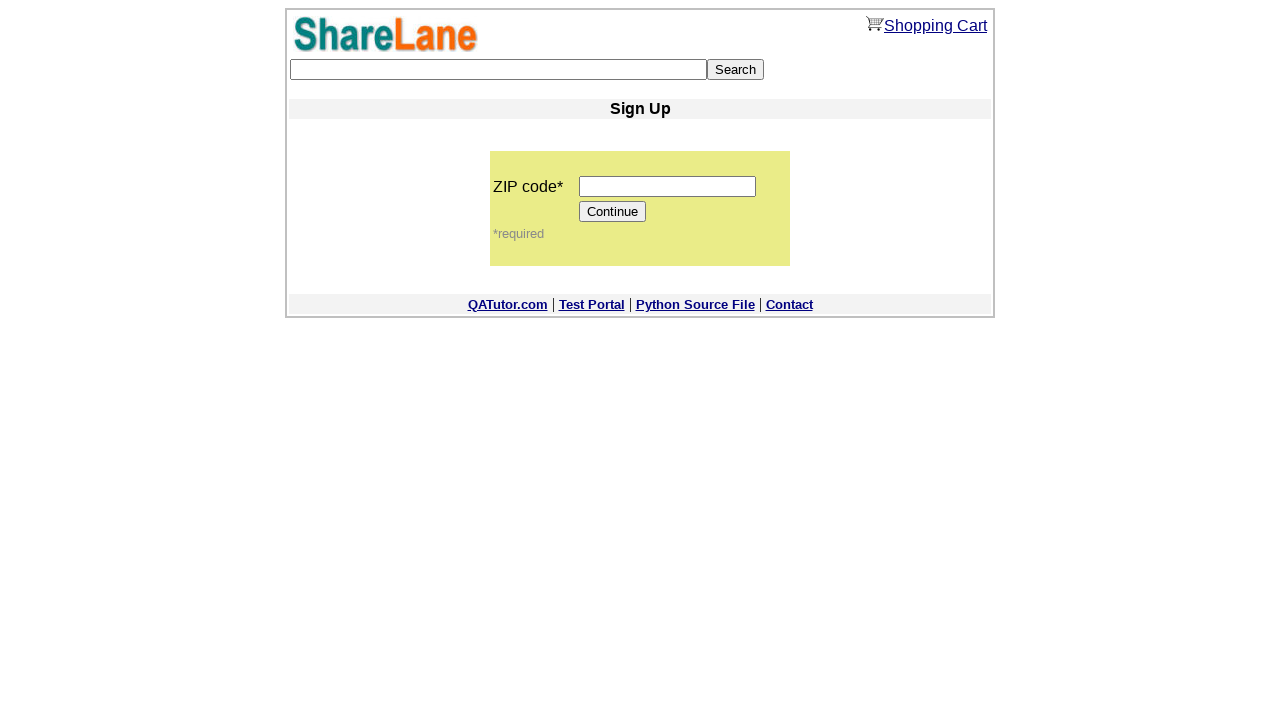

Clicked on zip code input field at (668, 186) on input[name='zip_code']
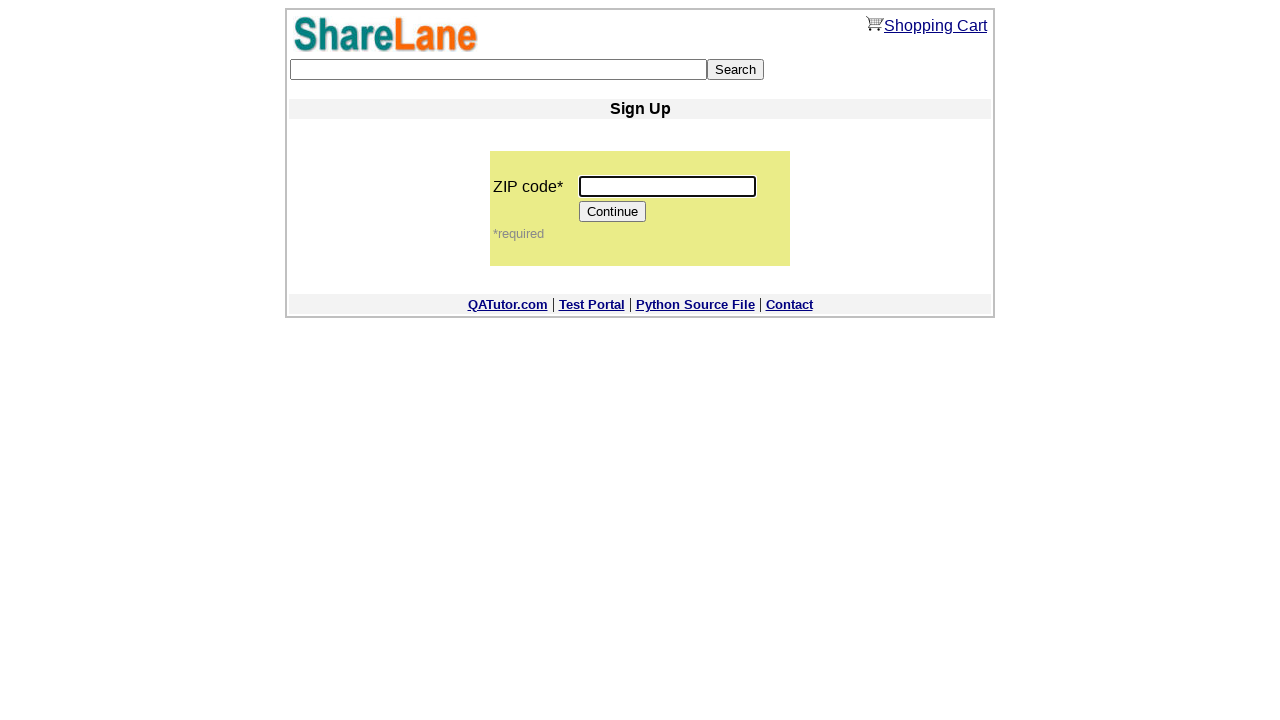

Entered valid zip code '5664566' into zip code field on input[name='zip_code']
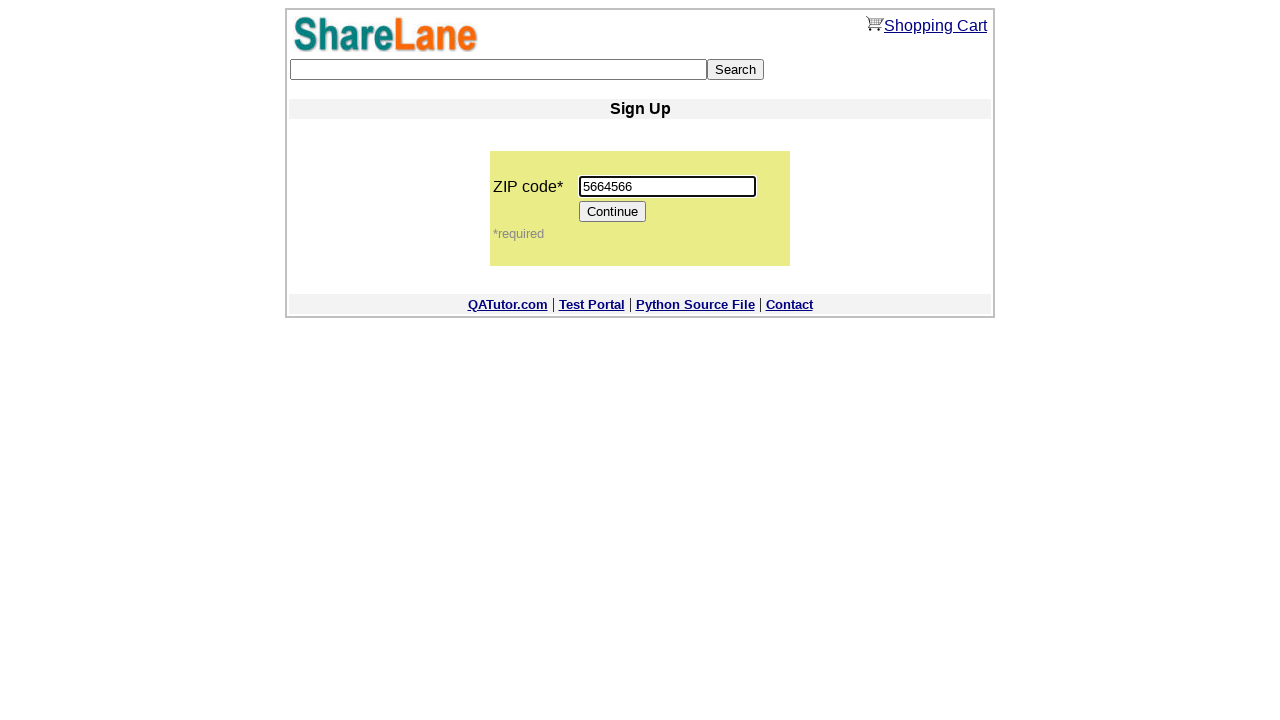

Clicked Continue button to proceed at (613, 212) on input[value='Continue']
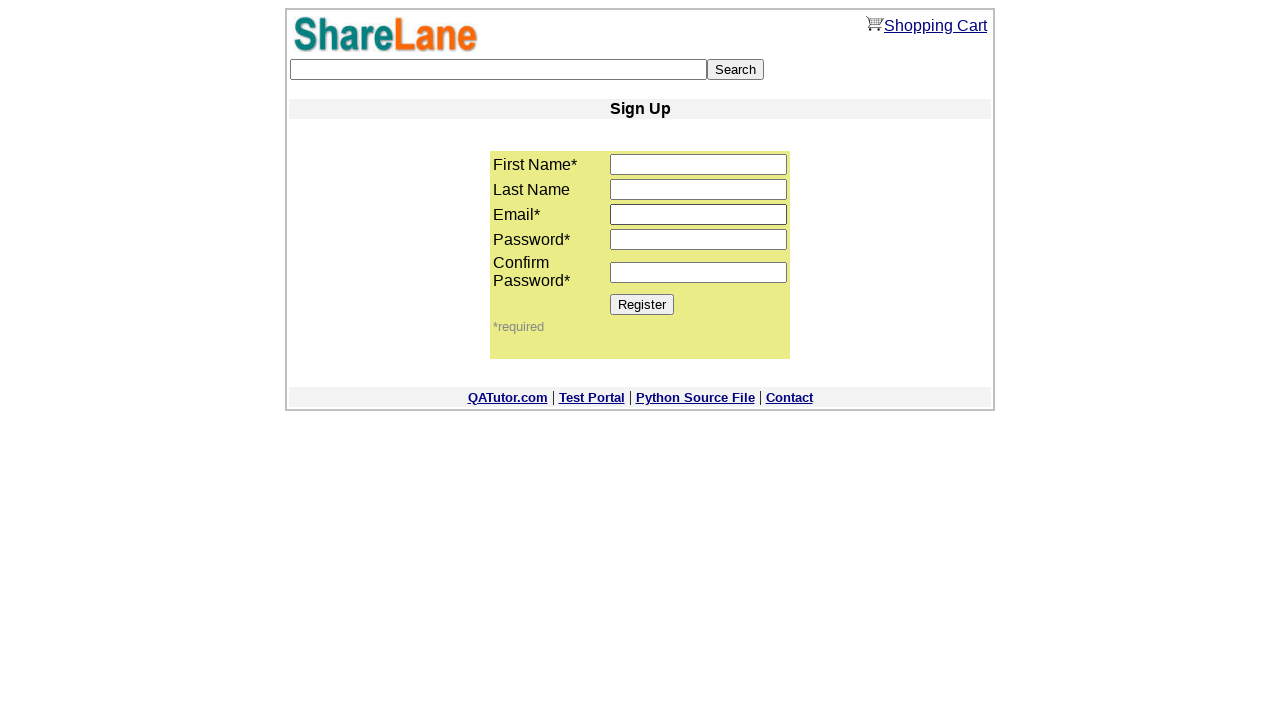

First name field appeared after submitting valid zip code
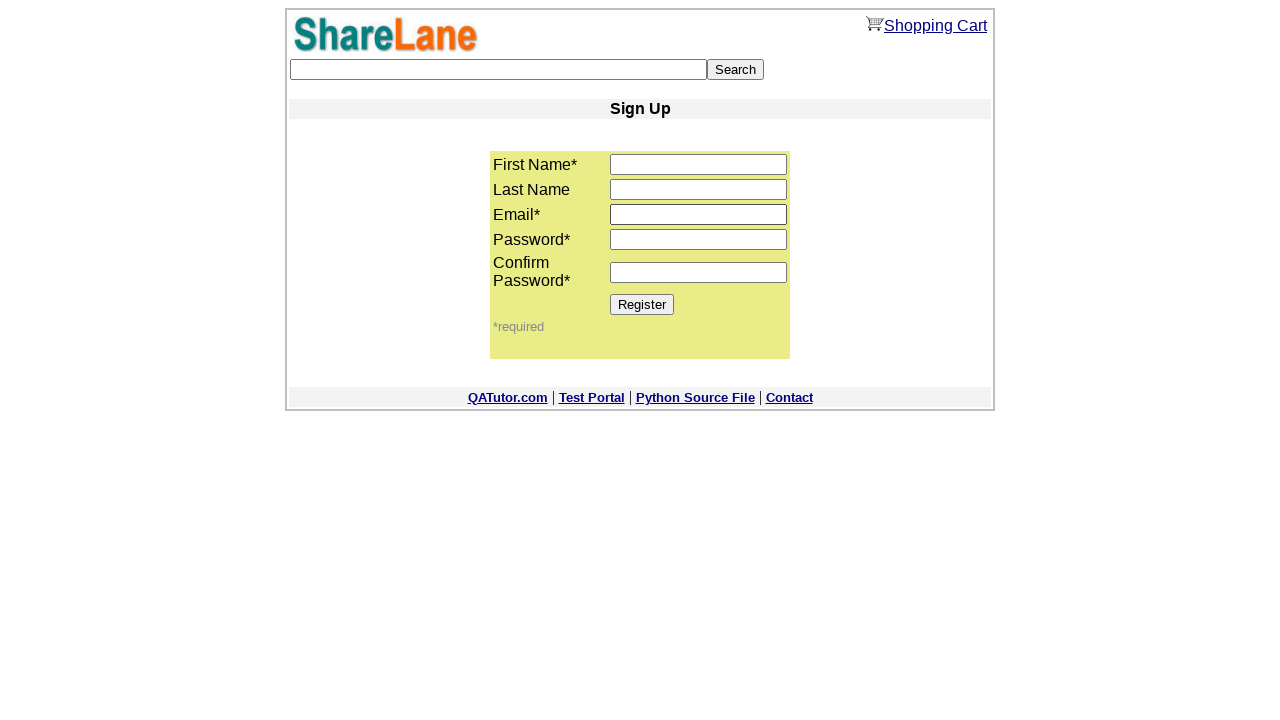

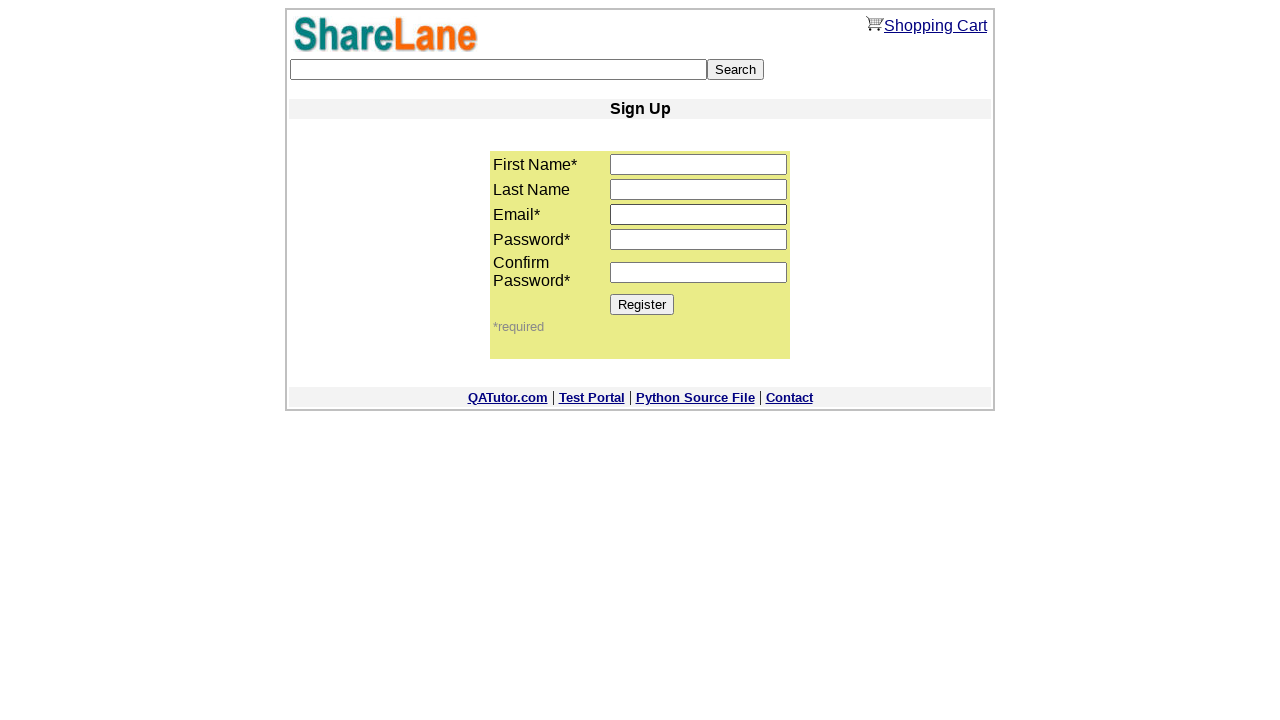